Tests data table sorting without attributes by clicking the dues column header once and verifying values are sorted in ascending order

Starting URL: http://the-internet.herokuapp.com/tables

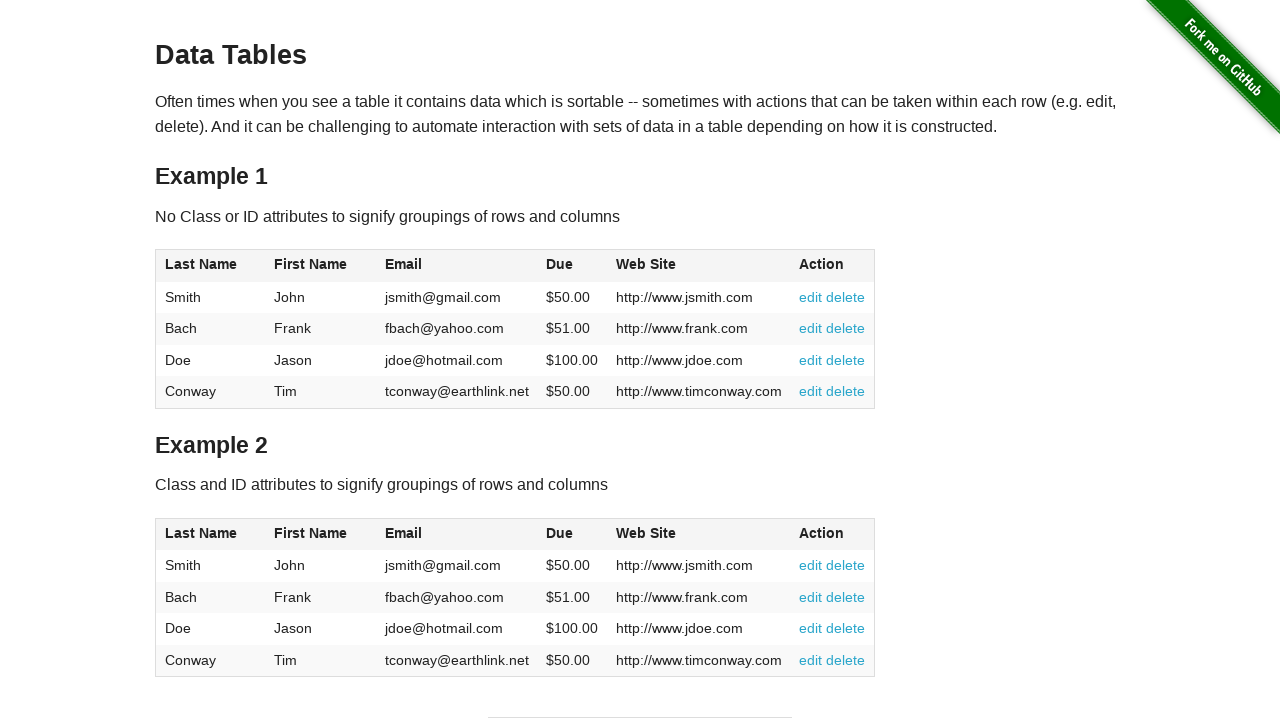

Clicked dues column header to sort in ascending order at (572, 266) on #table1 thead tr th:nth-of-type(4)
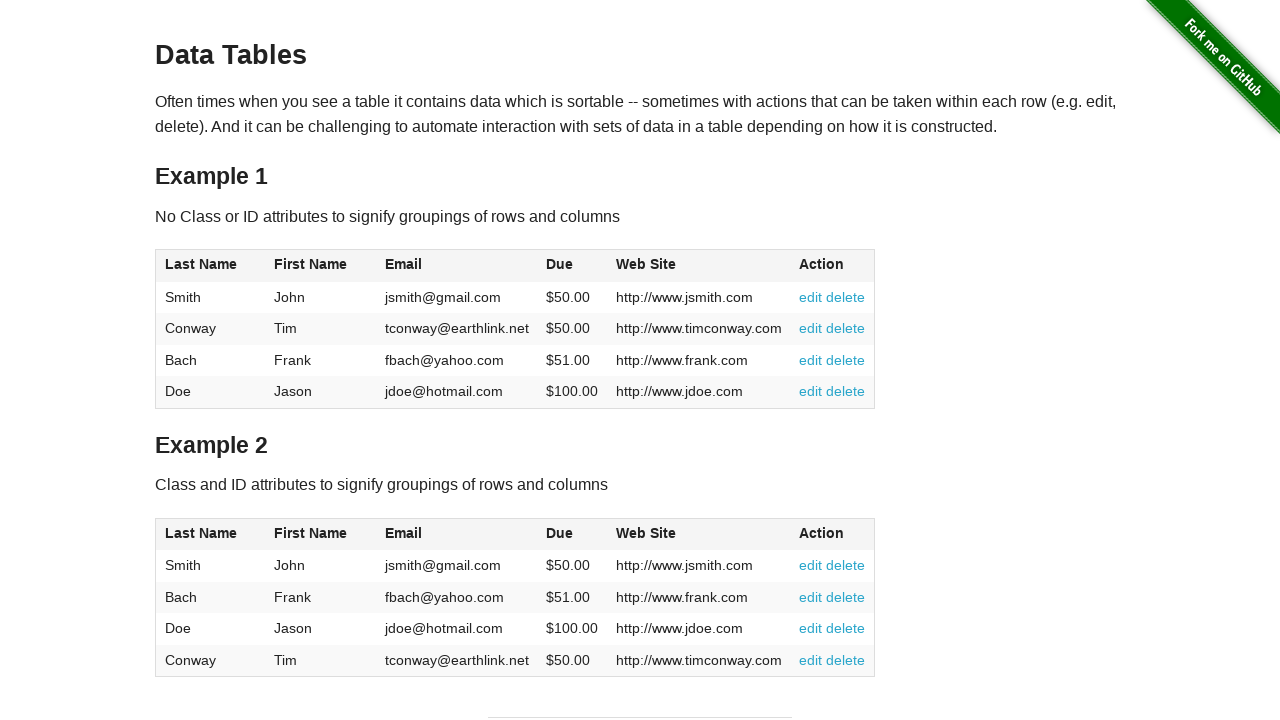

Verified table rows loaded with dues column values
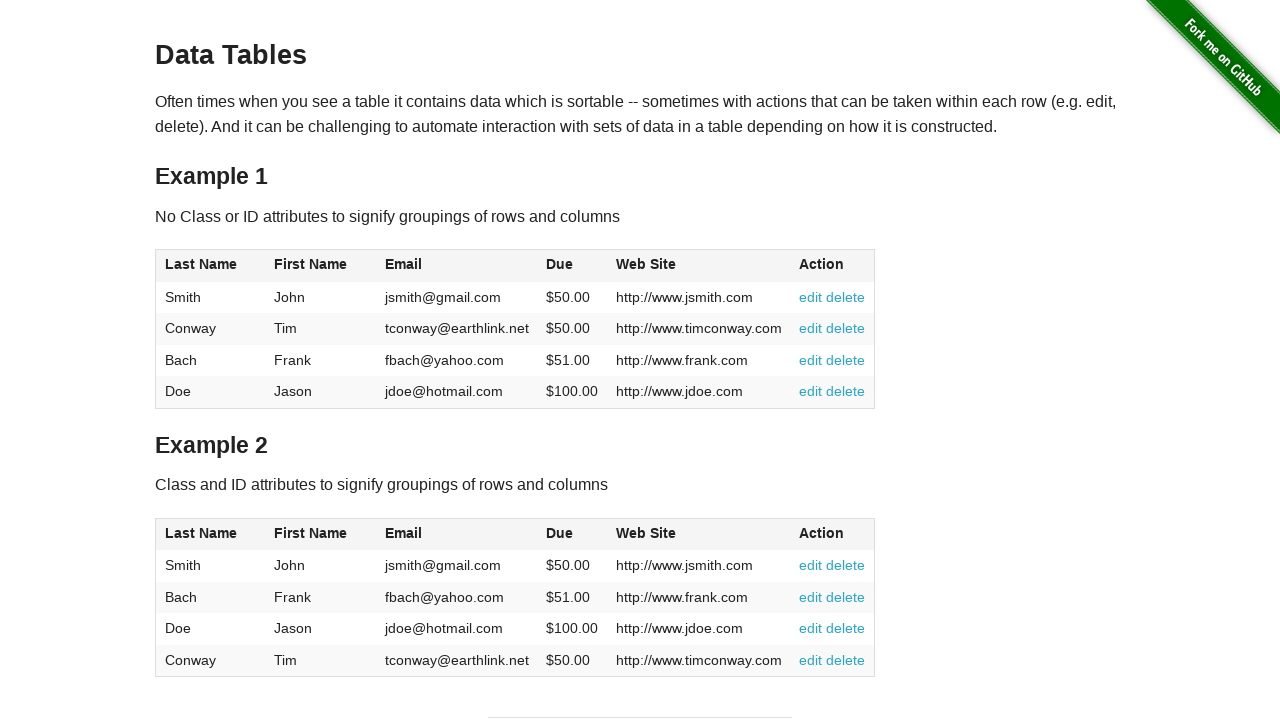

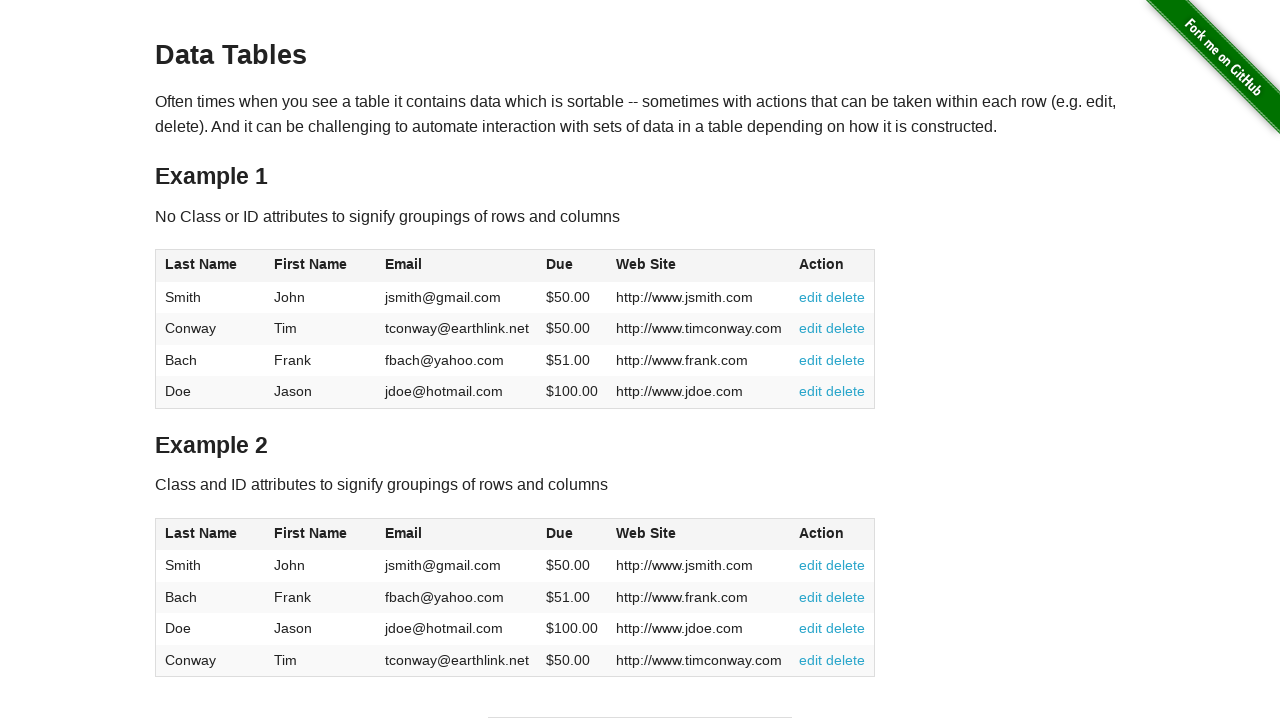